Tests drag and drop functionality by dragging an element from a source position and dropping it onto a target droppable area.

Starting URL: https://crossbrowsertesting.github.io/drag-and-drop.html

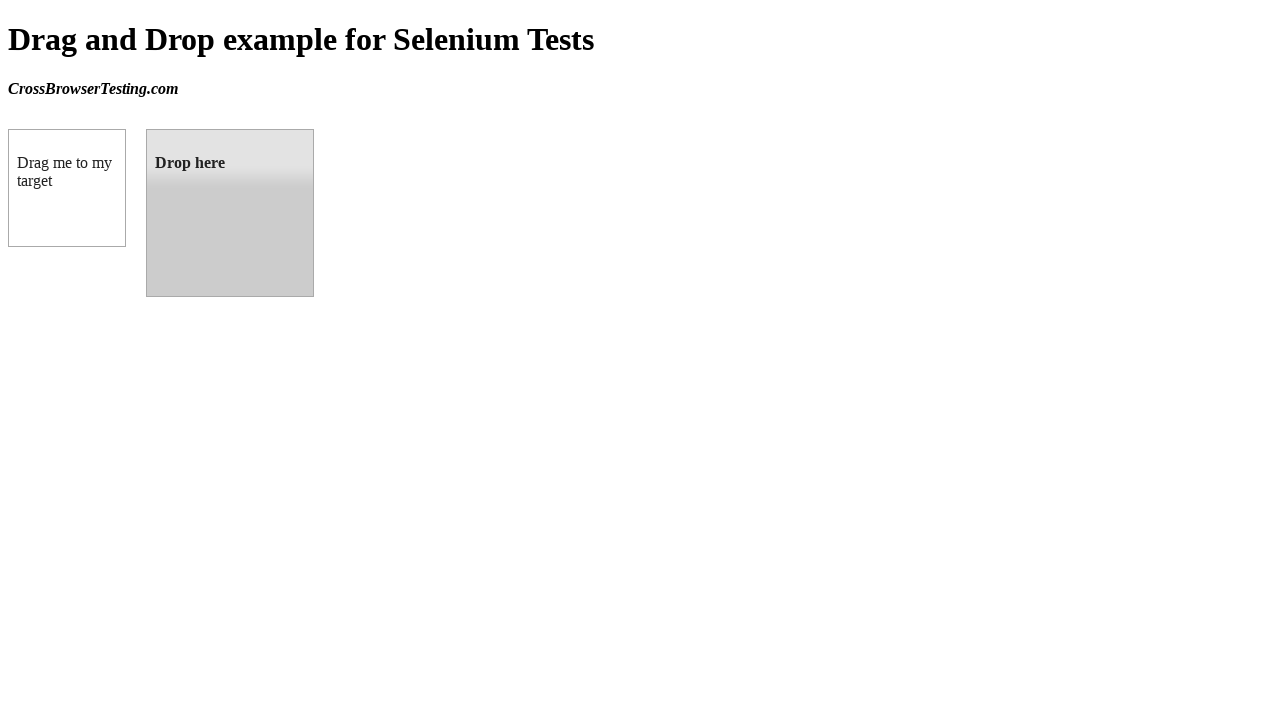

Waited for draggable element to load
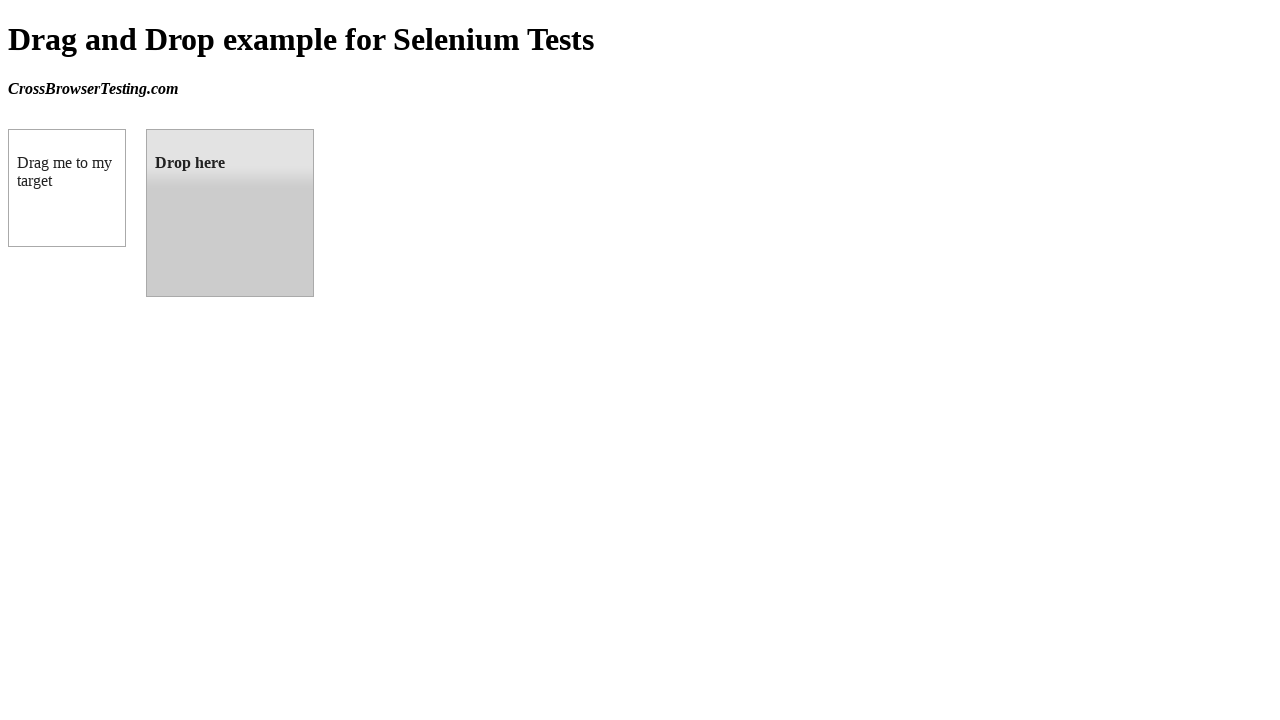

Waited for droppable target to load
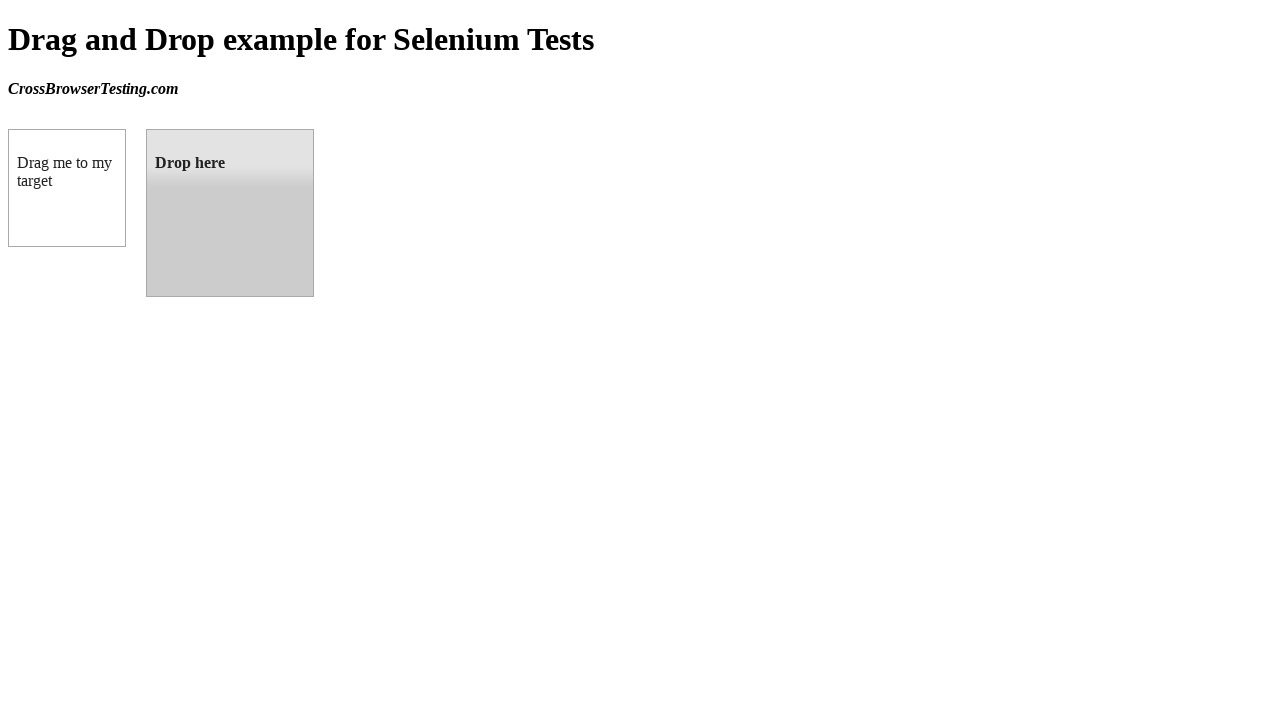

Located draggable element
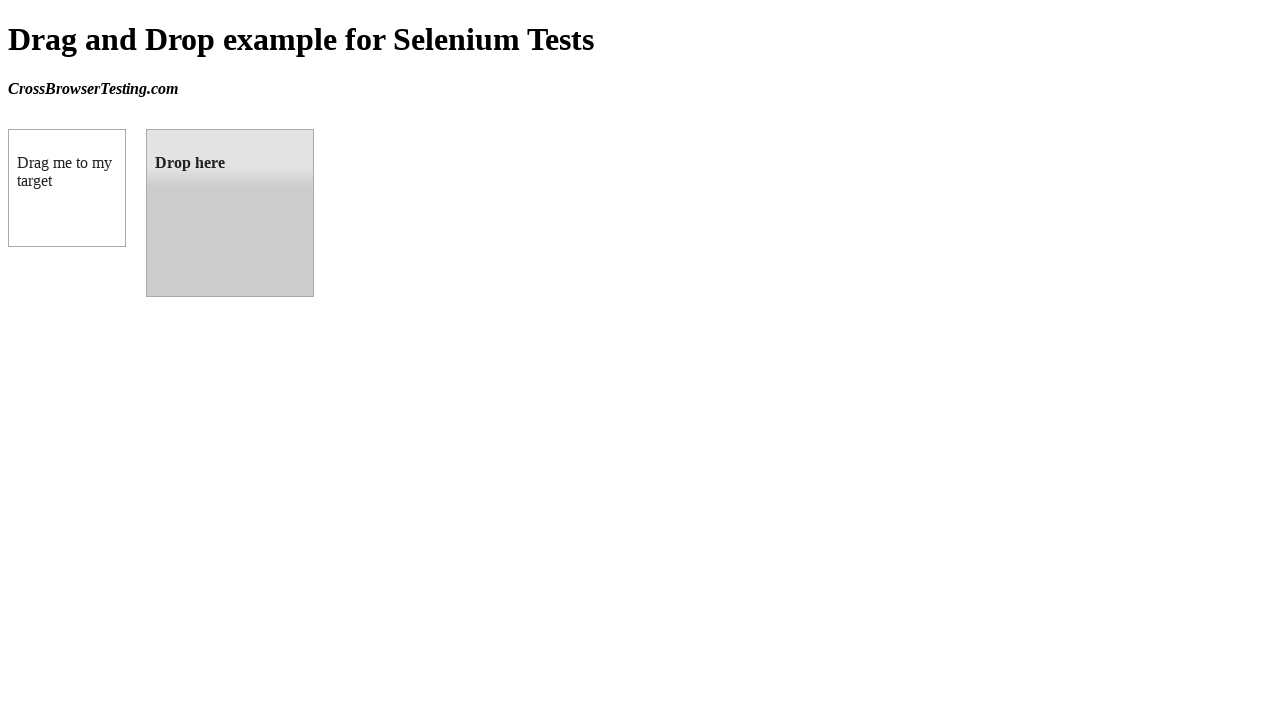

Located droppable target element
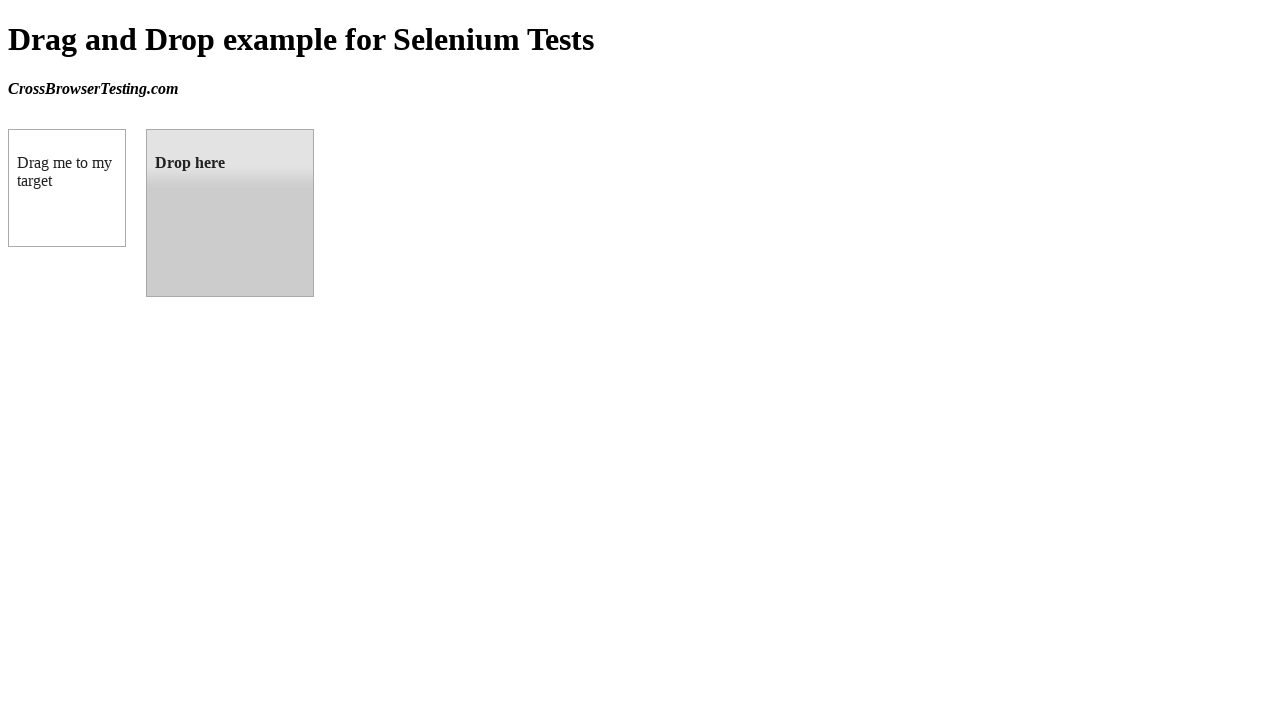

Dragged element from source to target droppable area at (230, 213)
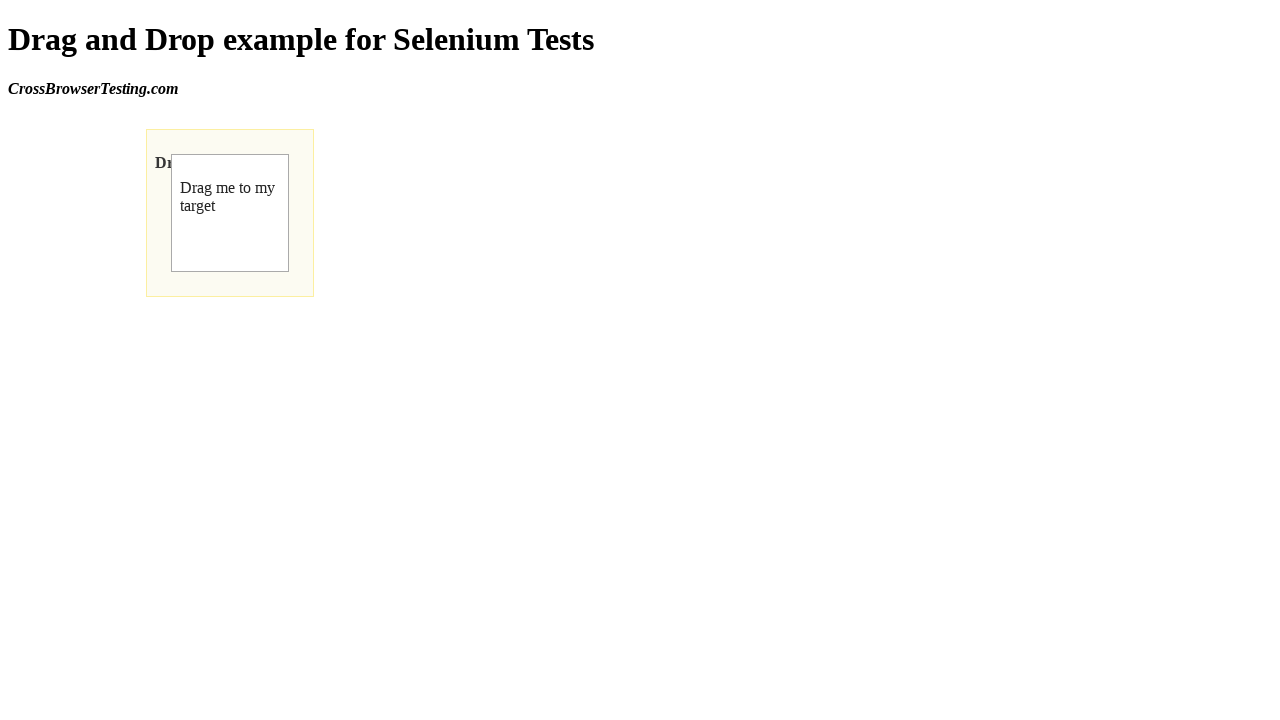

Waited for drag and drop operation to complete
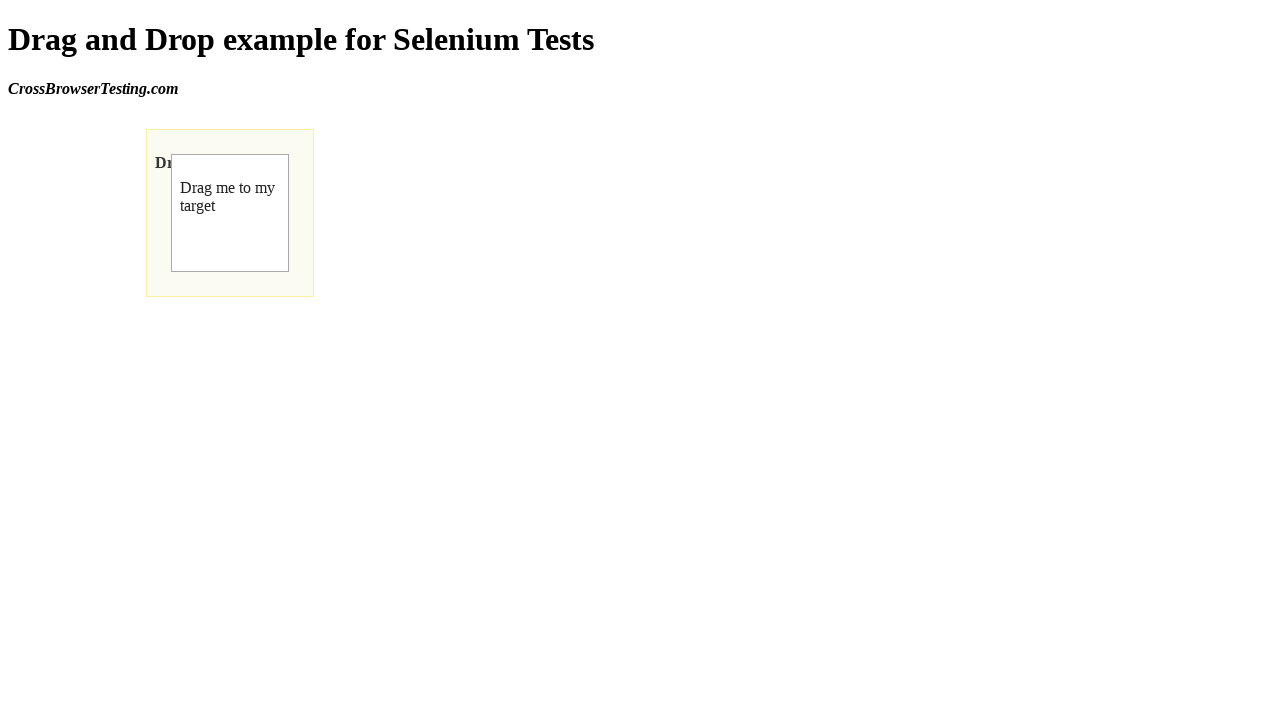

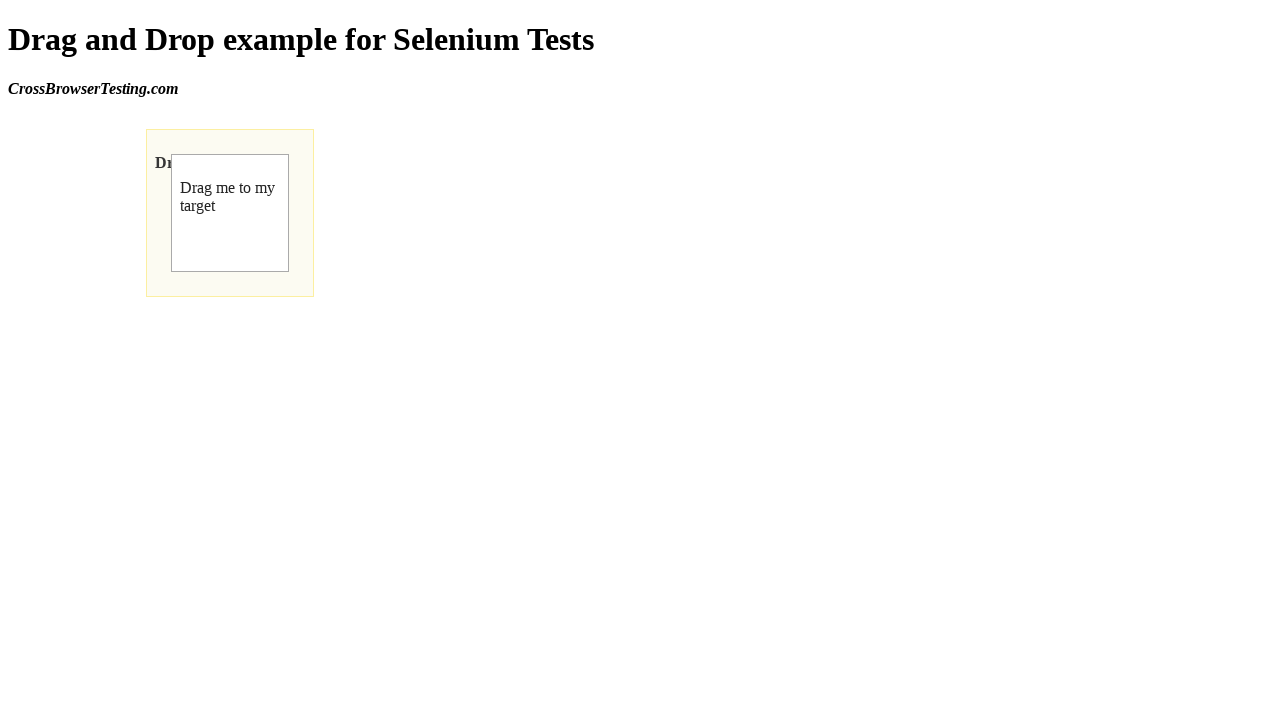